Tests static dropdown functionality by selecting currency options using three different methods: by index, by visible text, and by value.

Starting URL: https://rahulshettyacademy.com/dropdownsPractise/

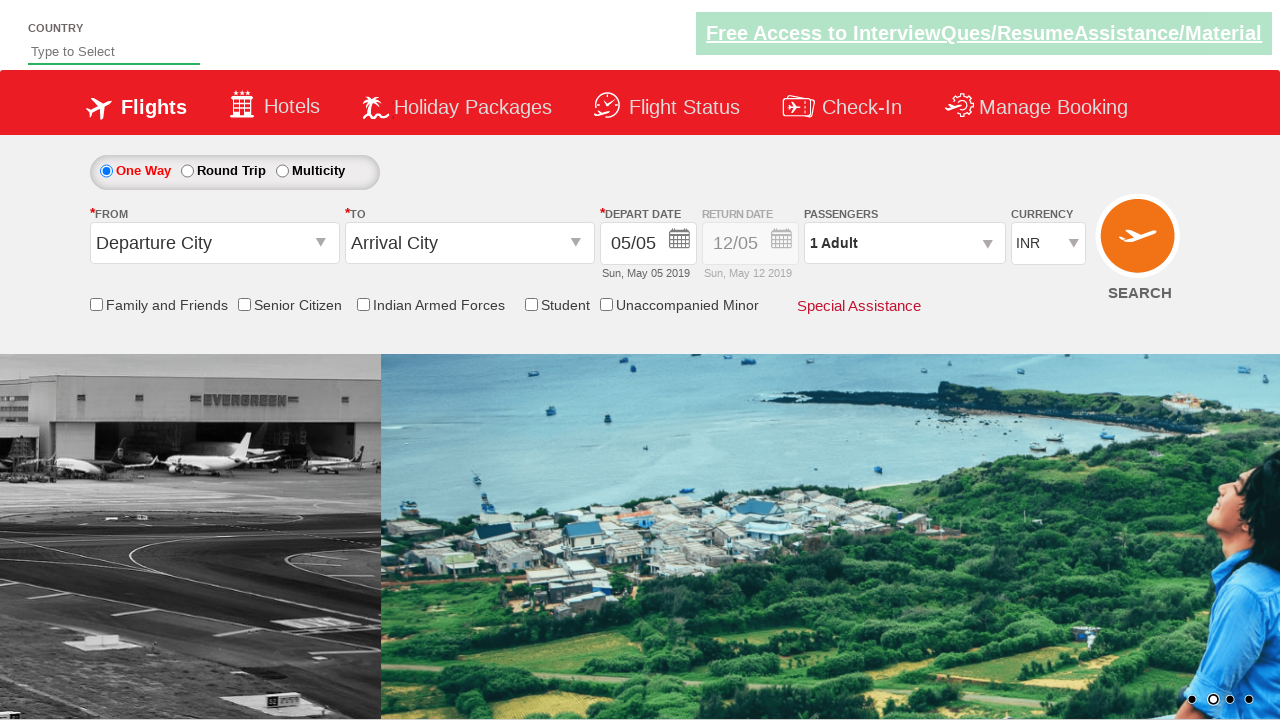

Navigated to dropdown practice page
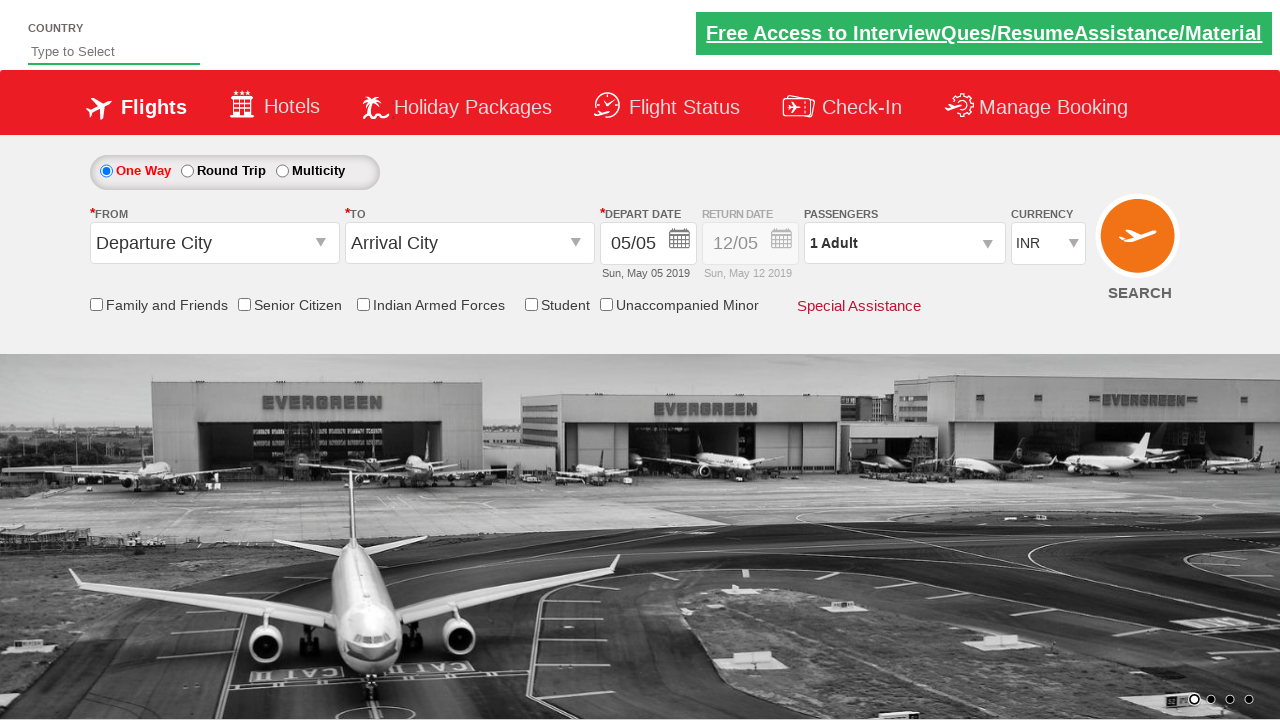

Selected currency dropdown option by index 3 on #ctl00_mainContent_DropDownListCurrency
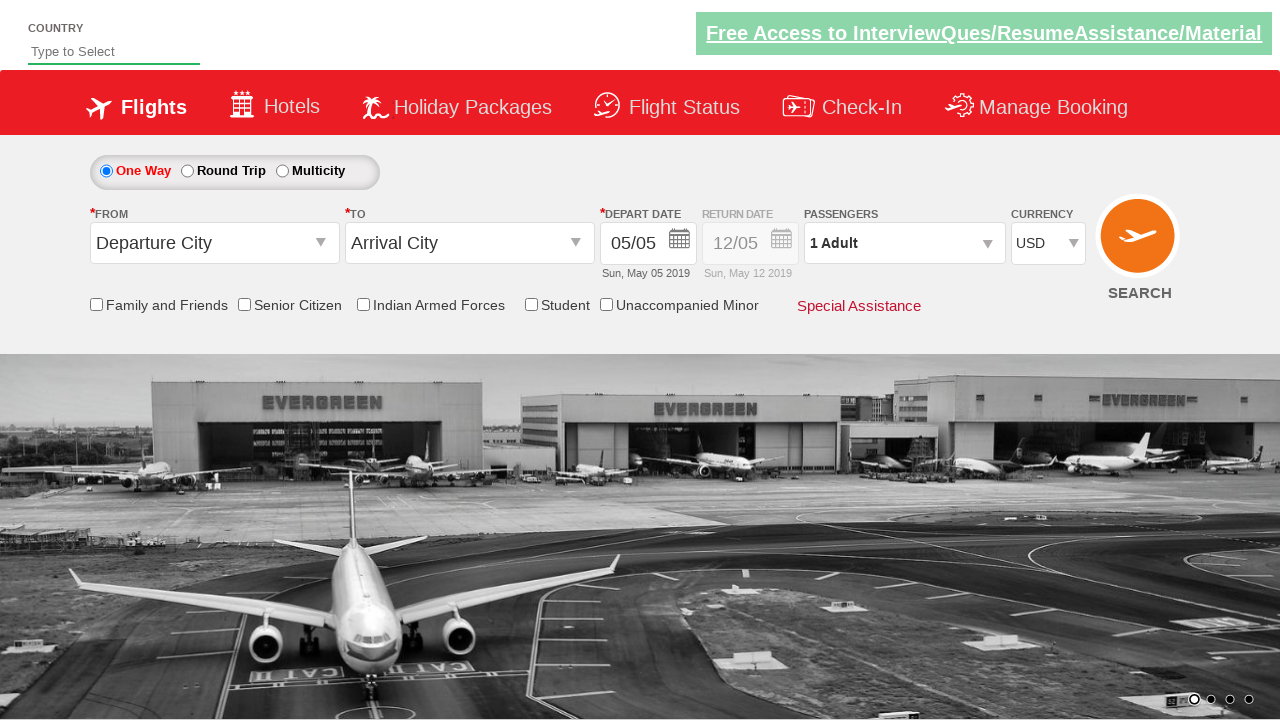

Selected currency dropdown option by visible text 'AED' on #ctl00_mainContent_DropDownListCurrency
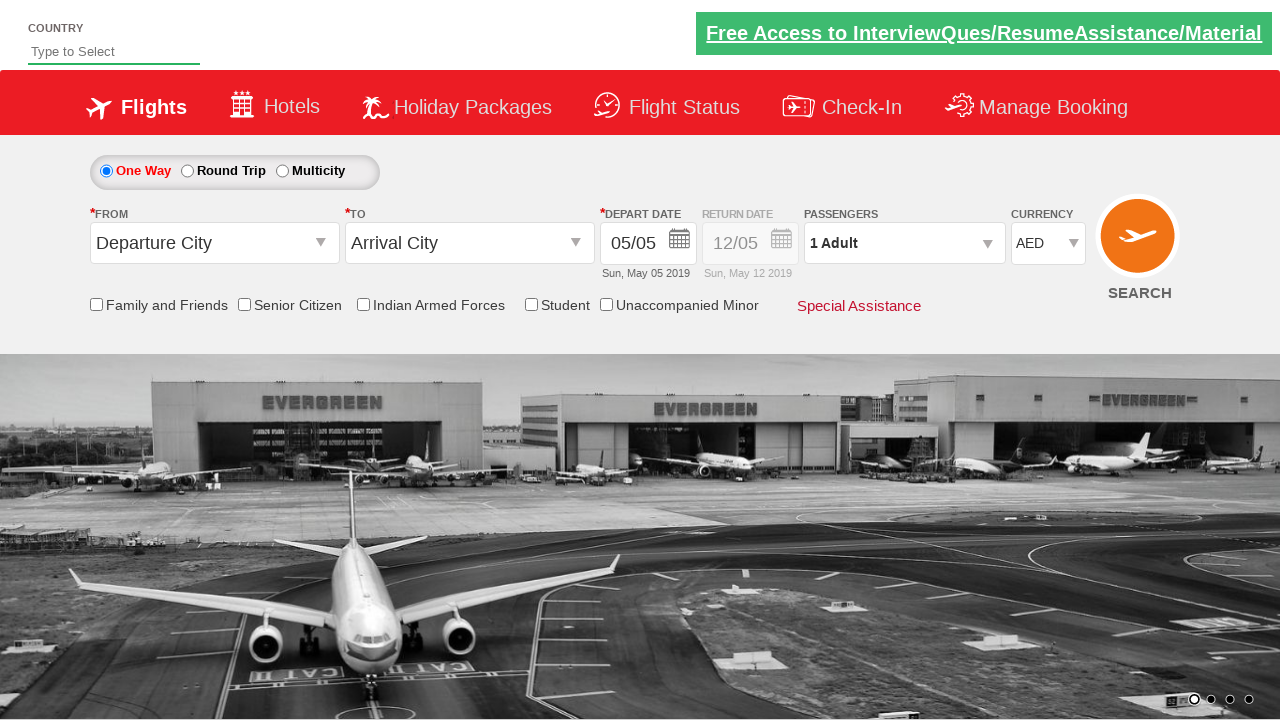

Selected currency dropdown option by value 'INR' on #ctl00_mainContent_DropDownListCurrency
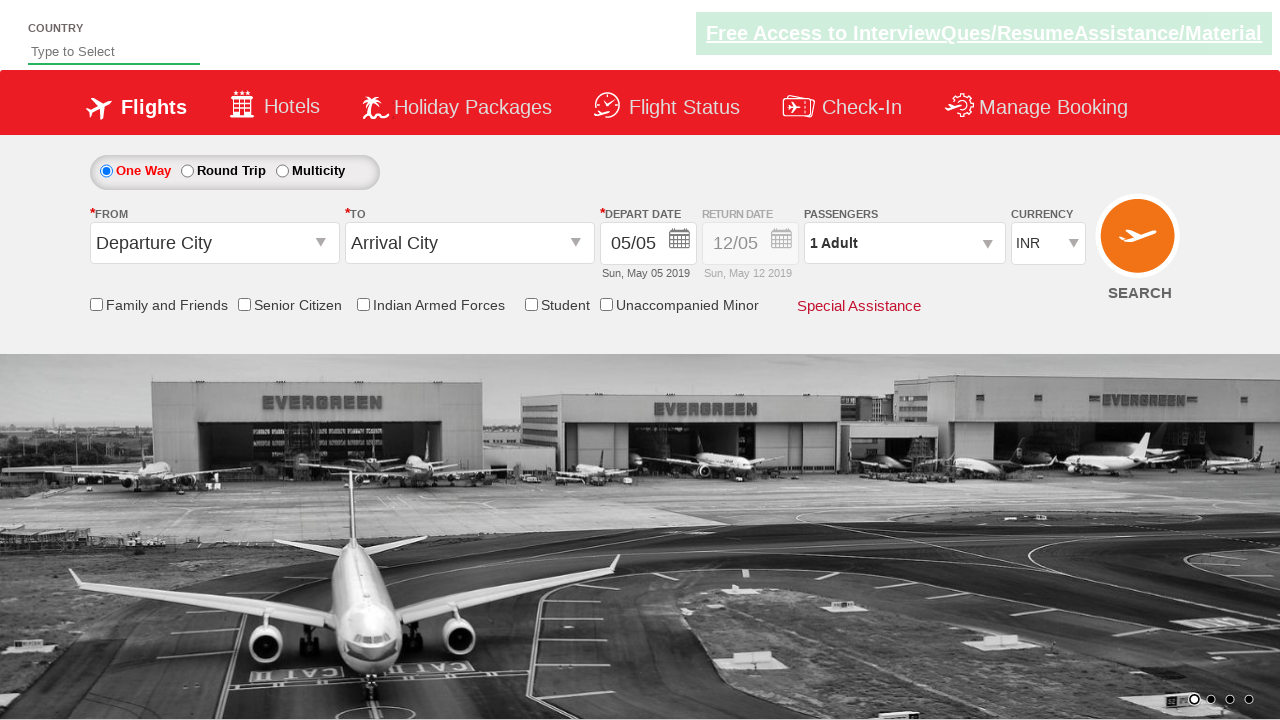

Waited 500ms to observe final selection
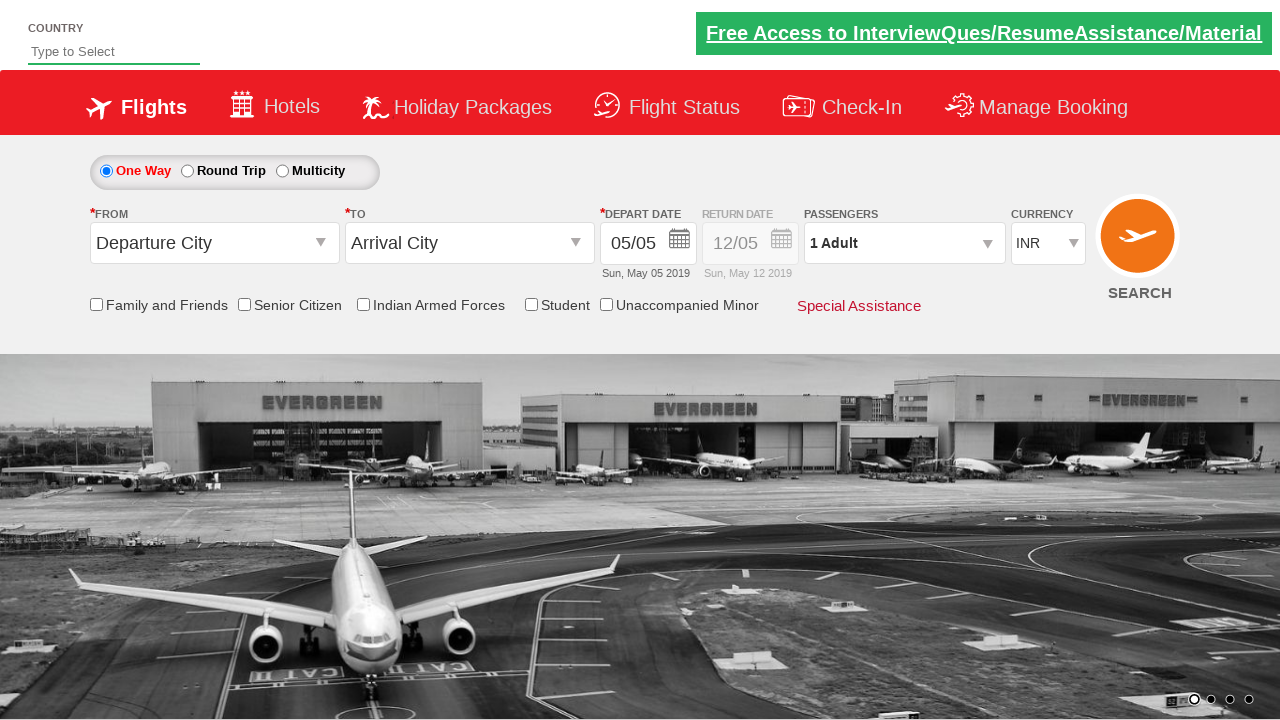

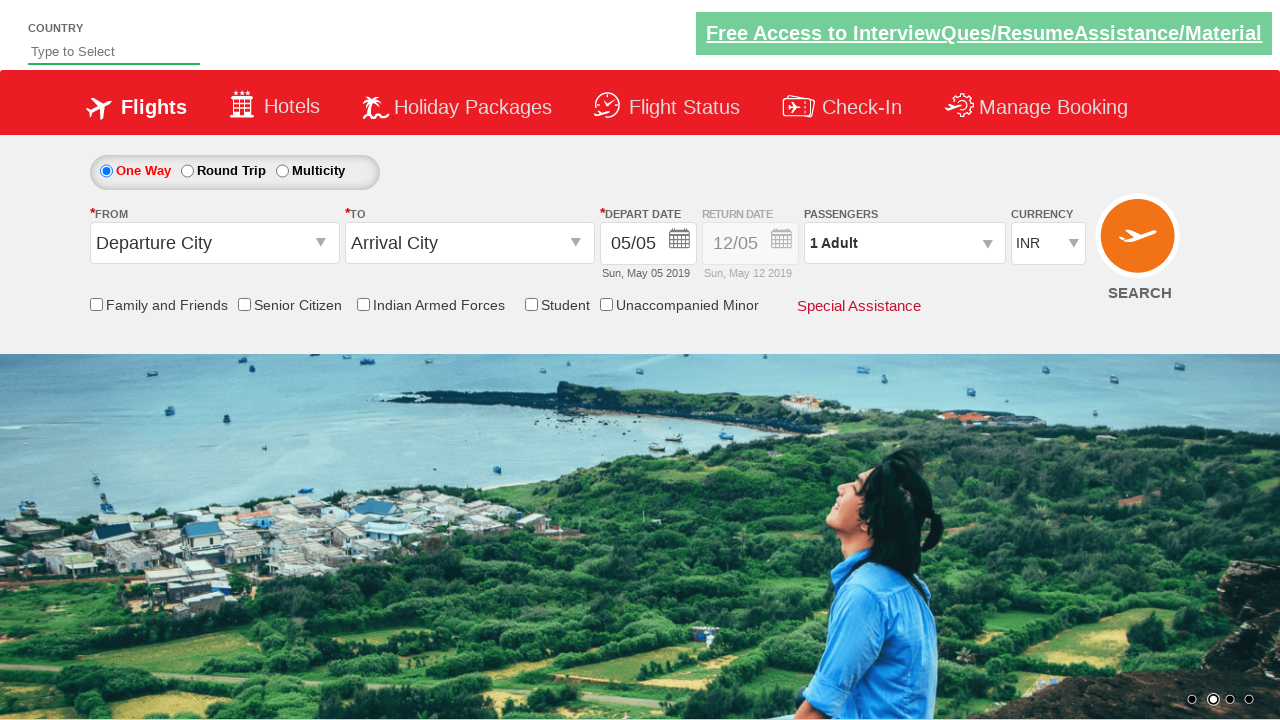